Navigates to the Playwright Python documentation homepage and clicks on the "Docs" link to access the documentation section.

Starting URL: https://playwright.dev/python/

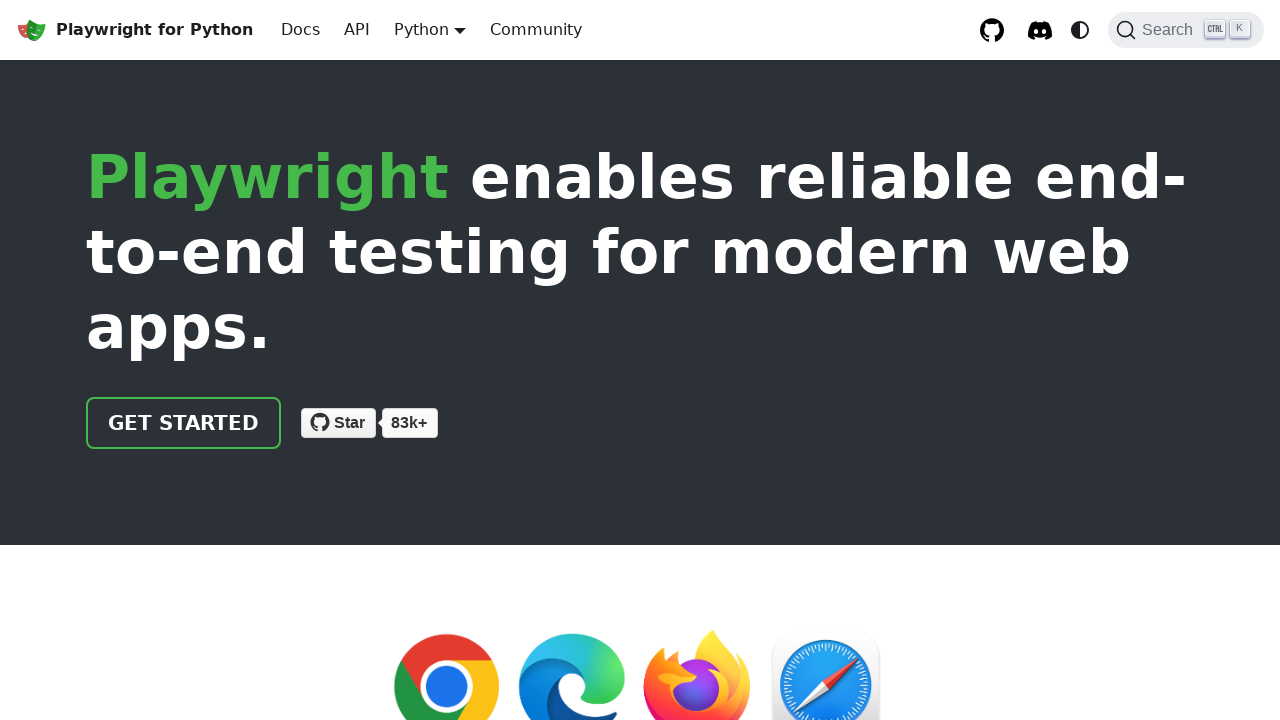

Clicked on the 'Docs' link in the navigation at (300, 30) on internal:role=link[name="Docs"i]
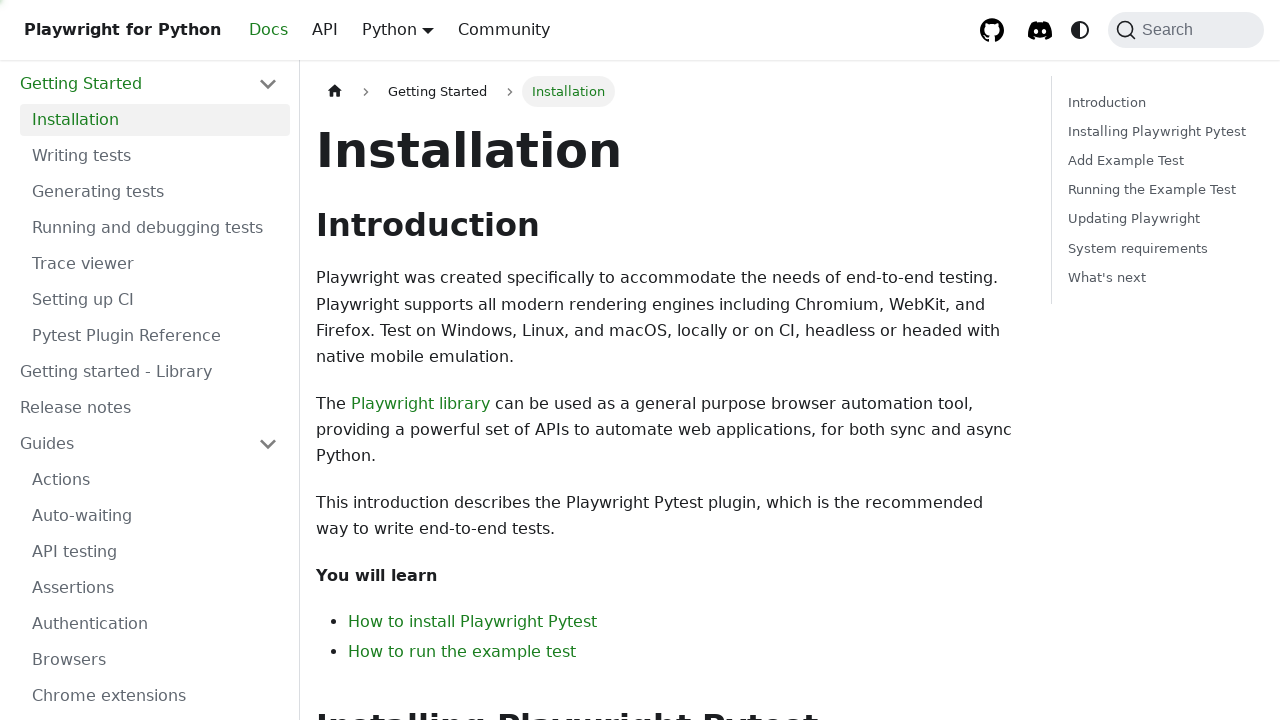

Page loaded after navigating to documentation section
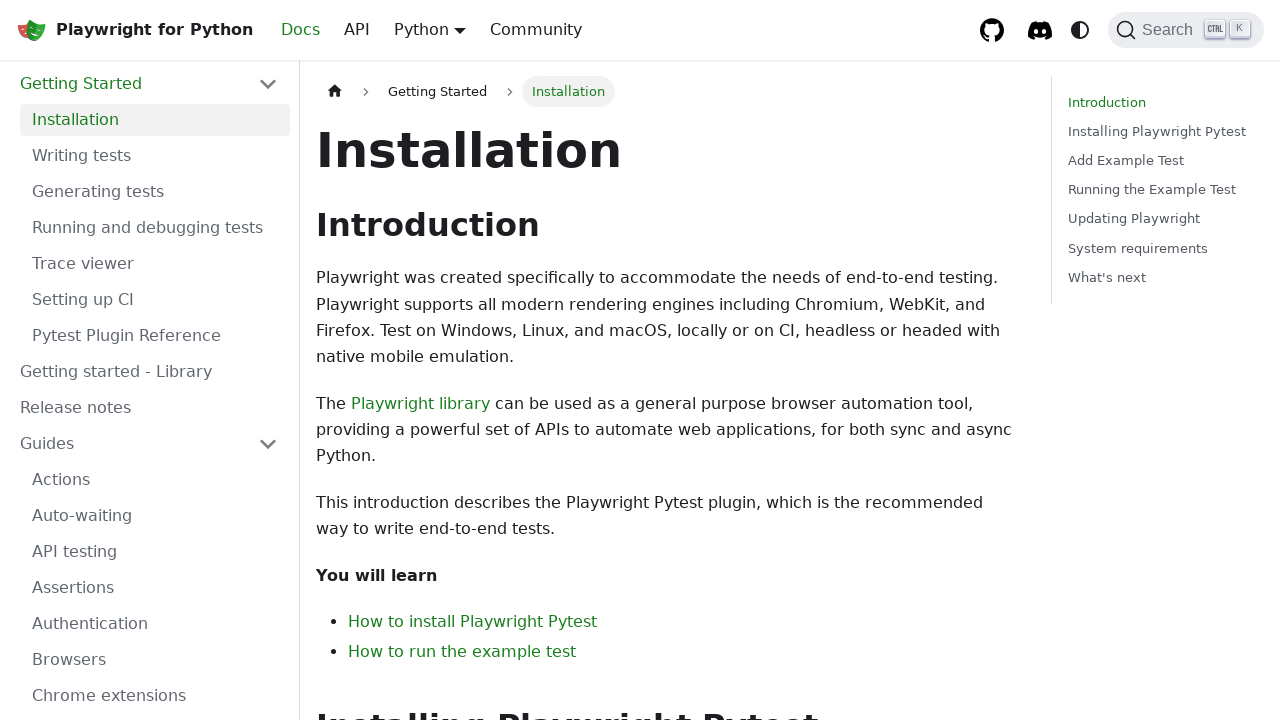

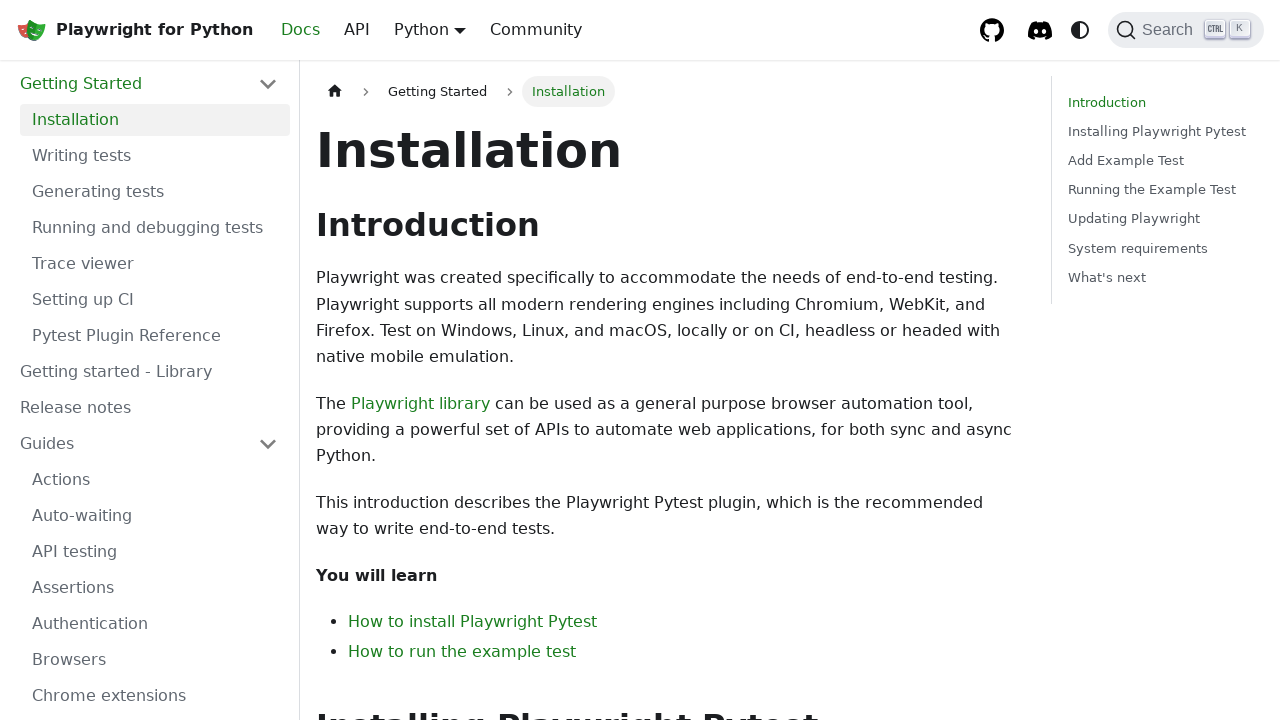